Tests clicking a button that triggers a confirm popup, accepting it, and verifying the confirmation message

Starting URL: https://kristinek.github.io/site/examples/alerts_popups

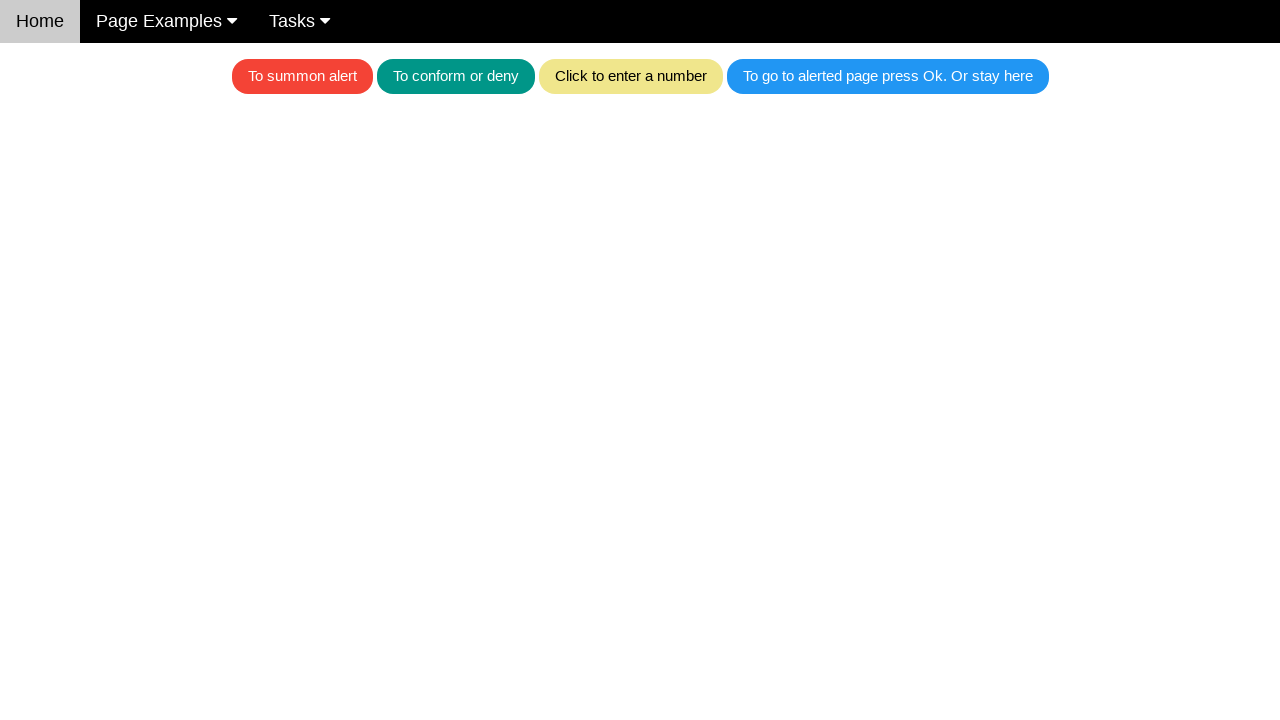

Set up dialog handler to accept confirm popup
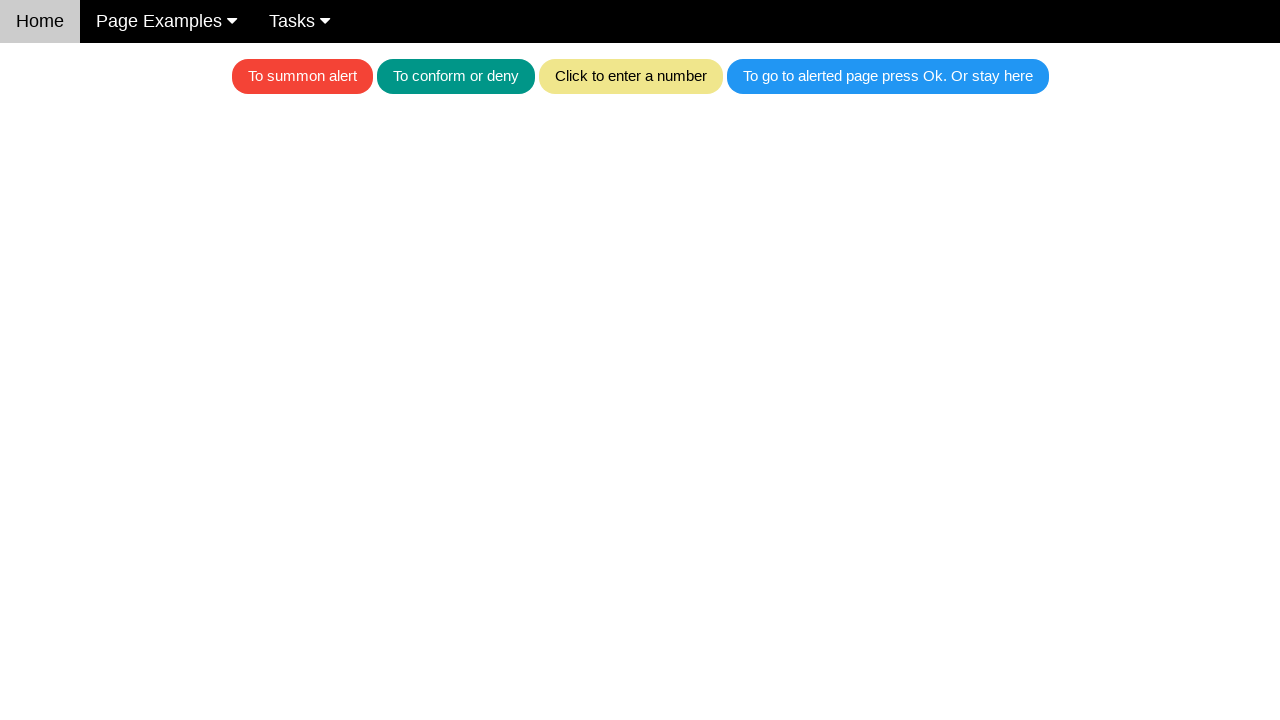

Clicked the teal button to trigger confirm popup at (456, 76) on .w3-teal
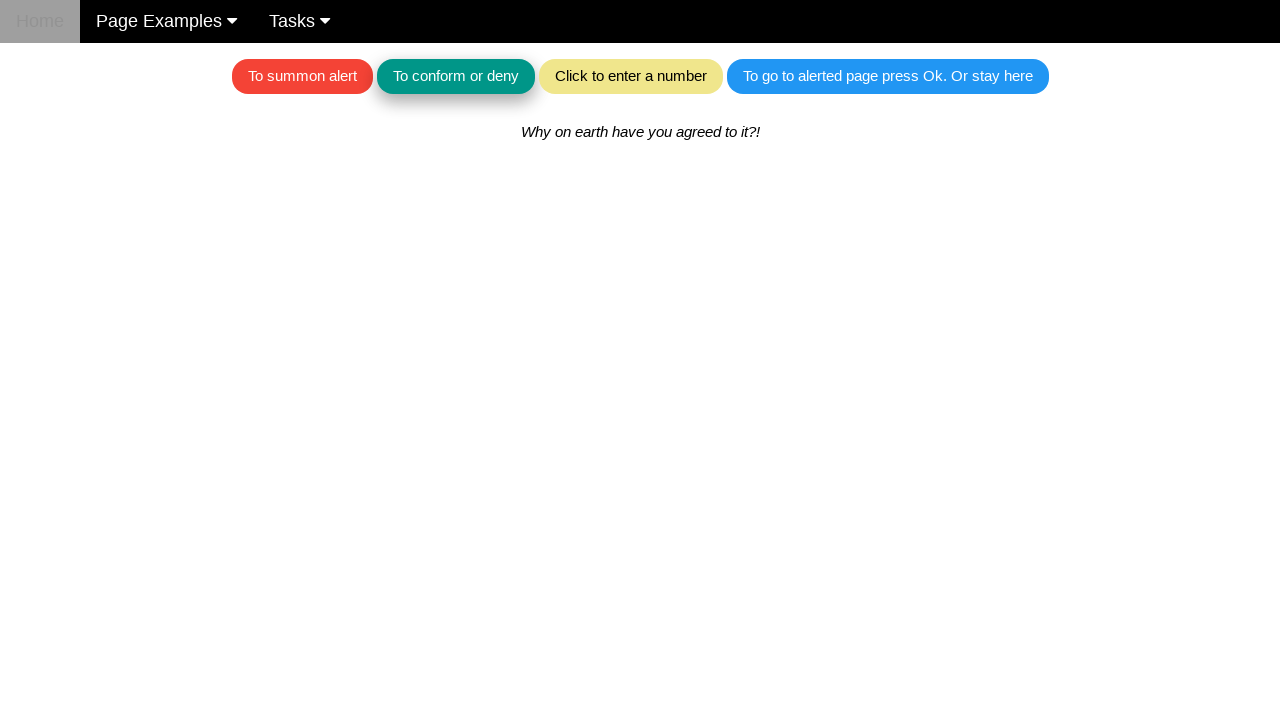

Waited for confirmation message to appear
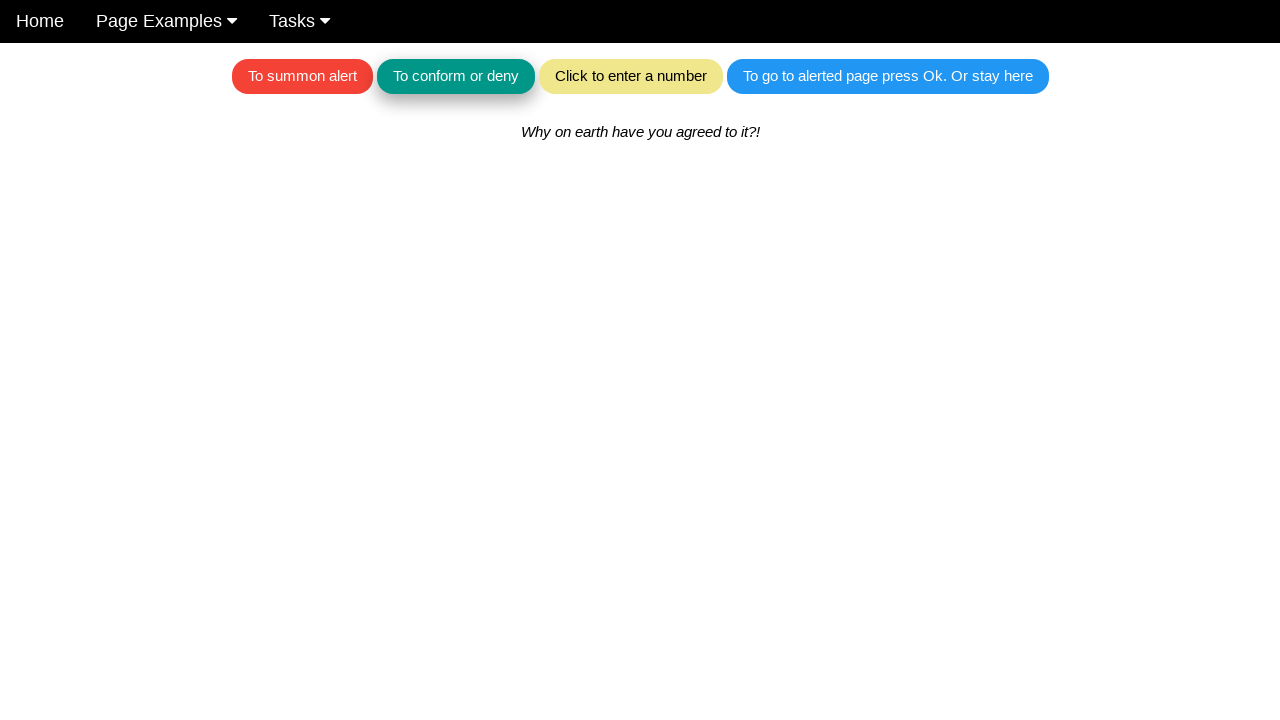

Retrieved confirmation message text
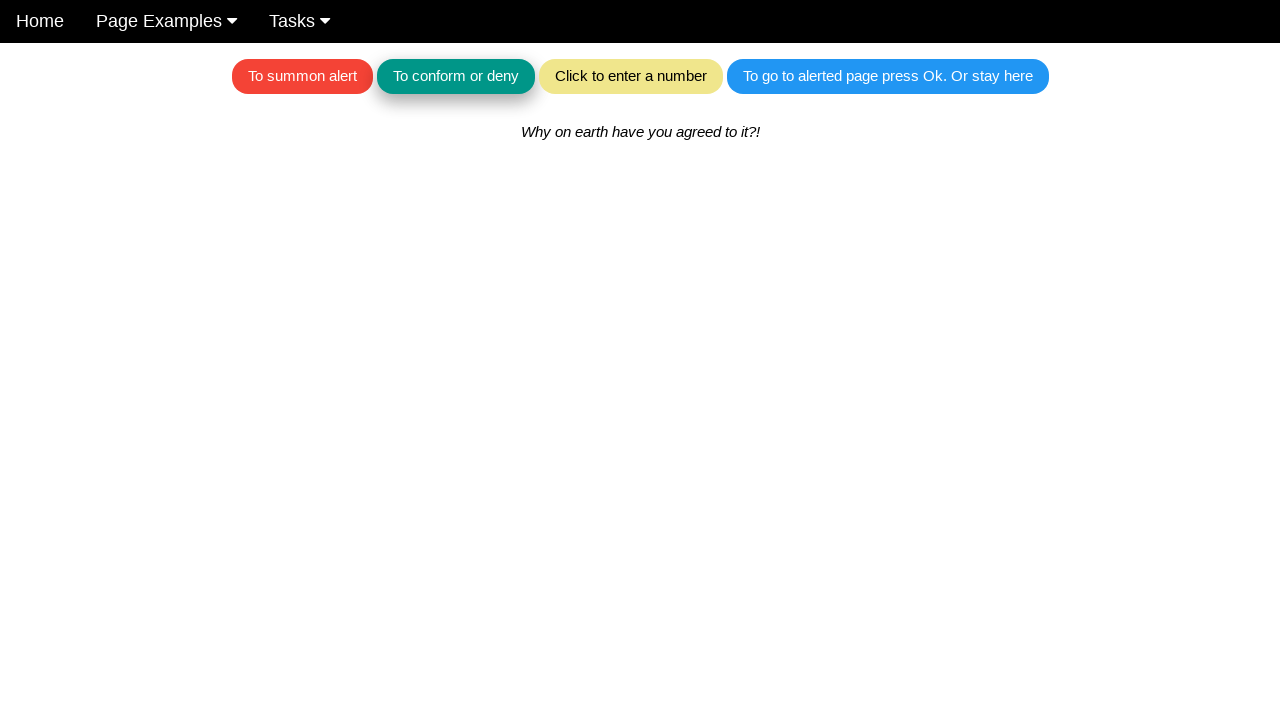

Verified confirmation message matches expected text: 'Why on earth have you agreed to it?!'
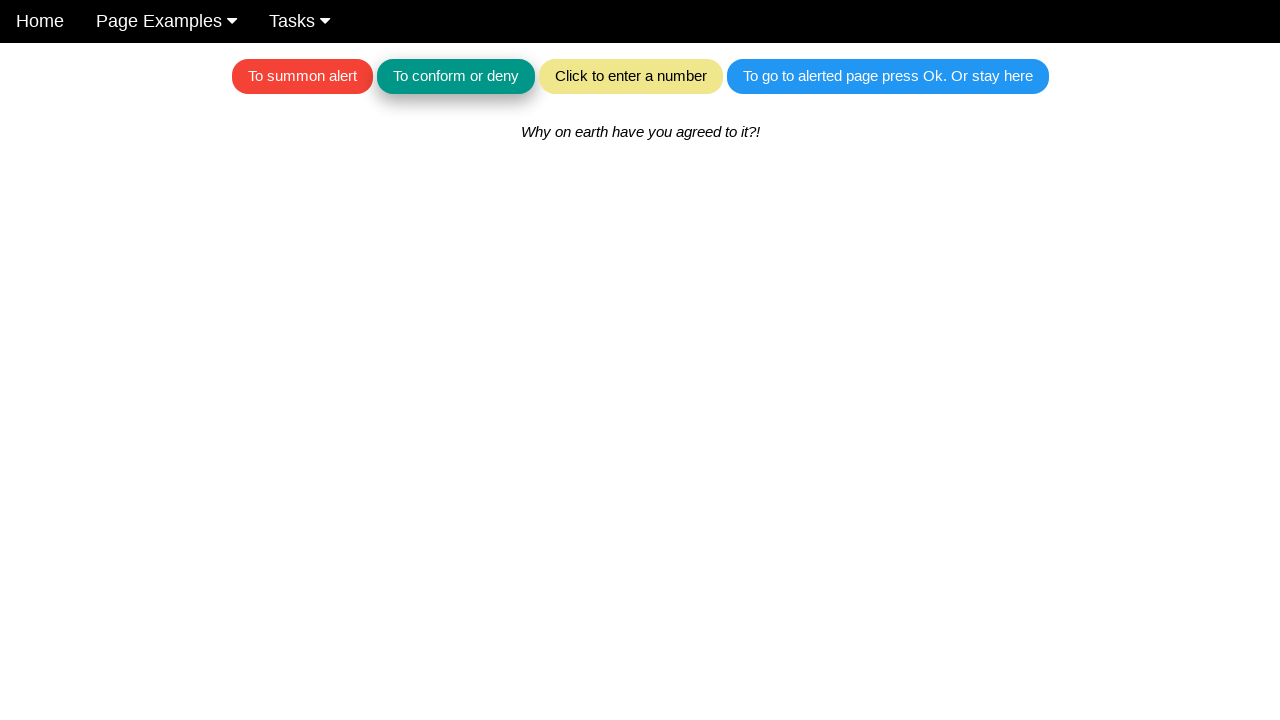

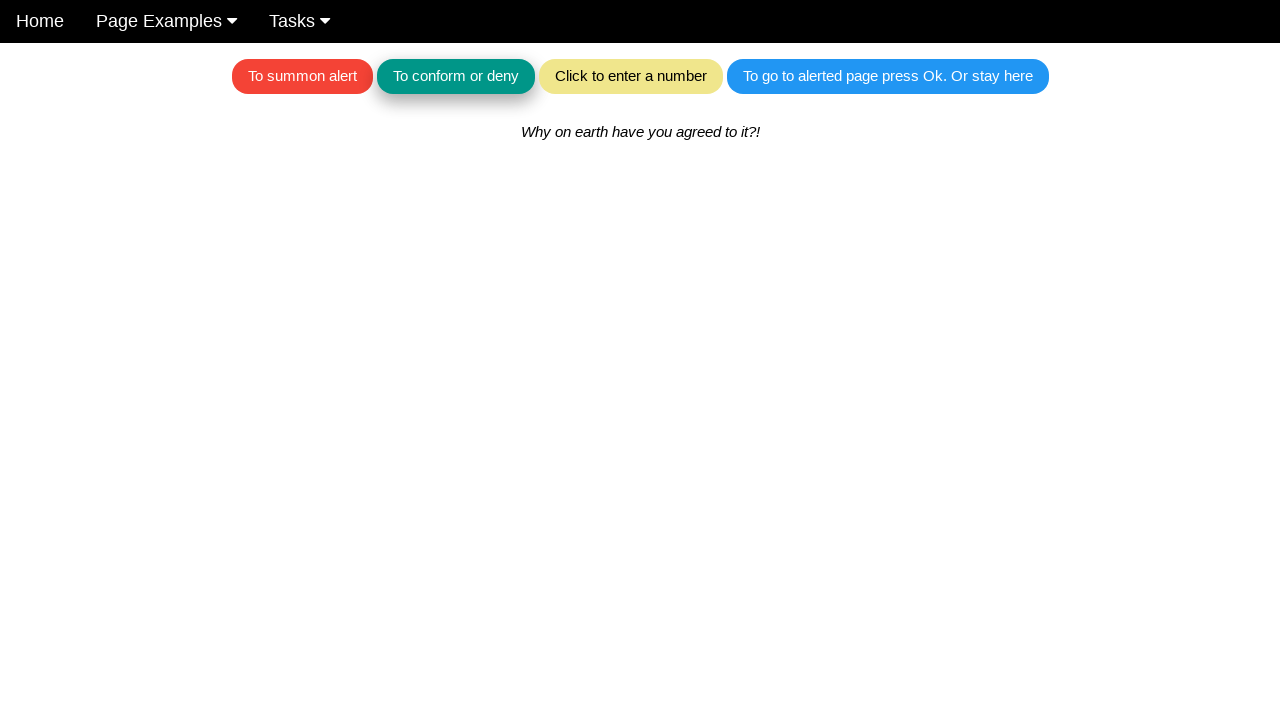